Tests a signup/contact form by filling in first name, last name, and email fields, then submitting the form by pressing Enter.

Starting URL: http://secure-retreat-92358.herokuapp.com/

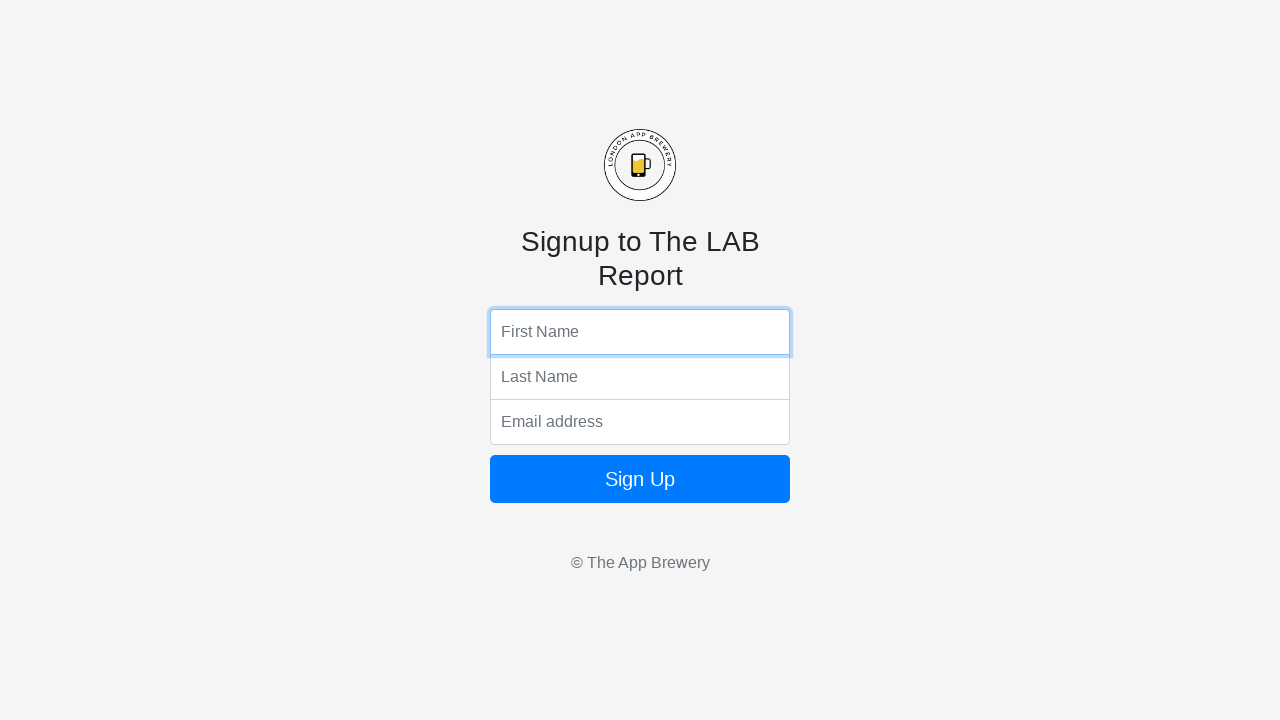

Filled first name field with 'Naru' on input[name='fName']
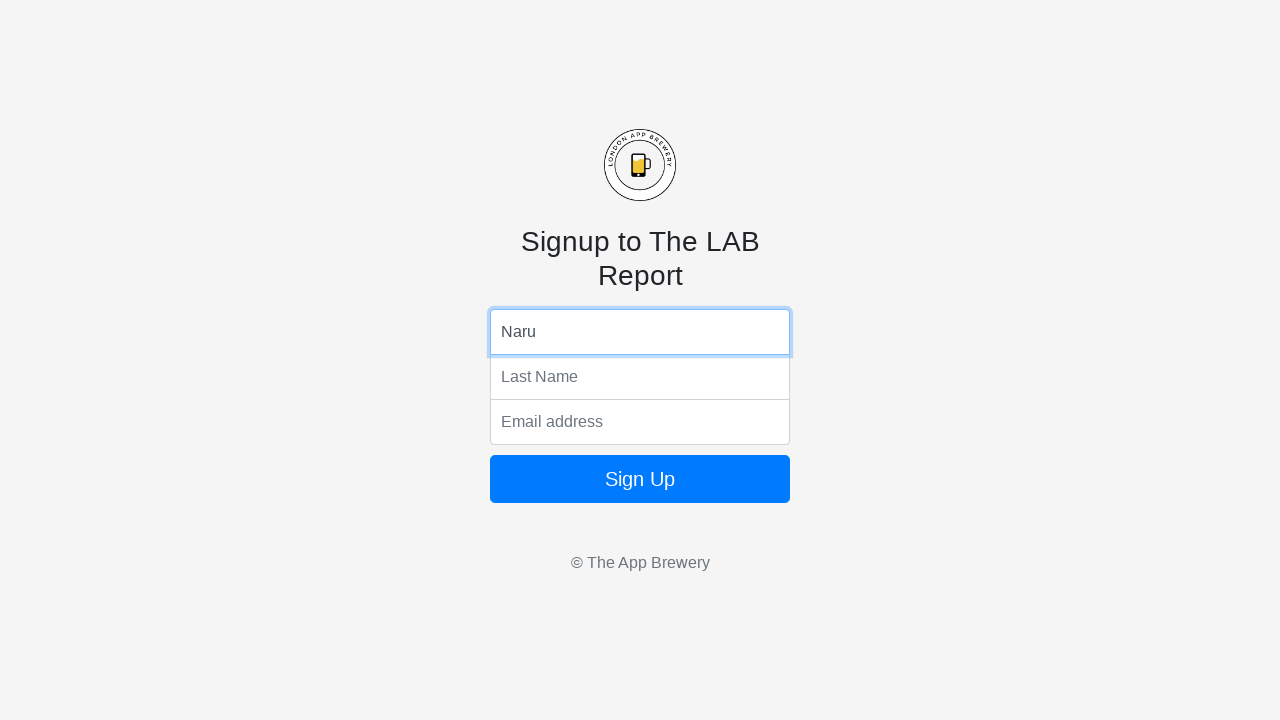

Filled last name field with 'Kim' on input[name='lName']
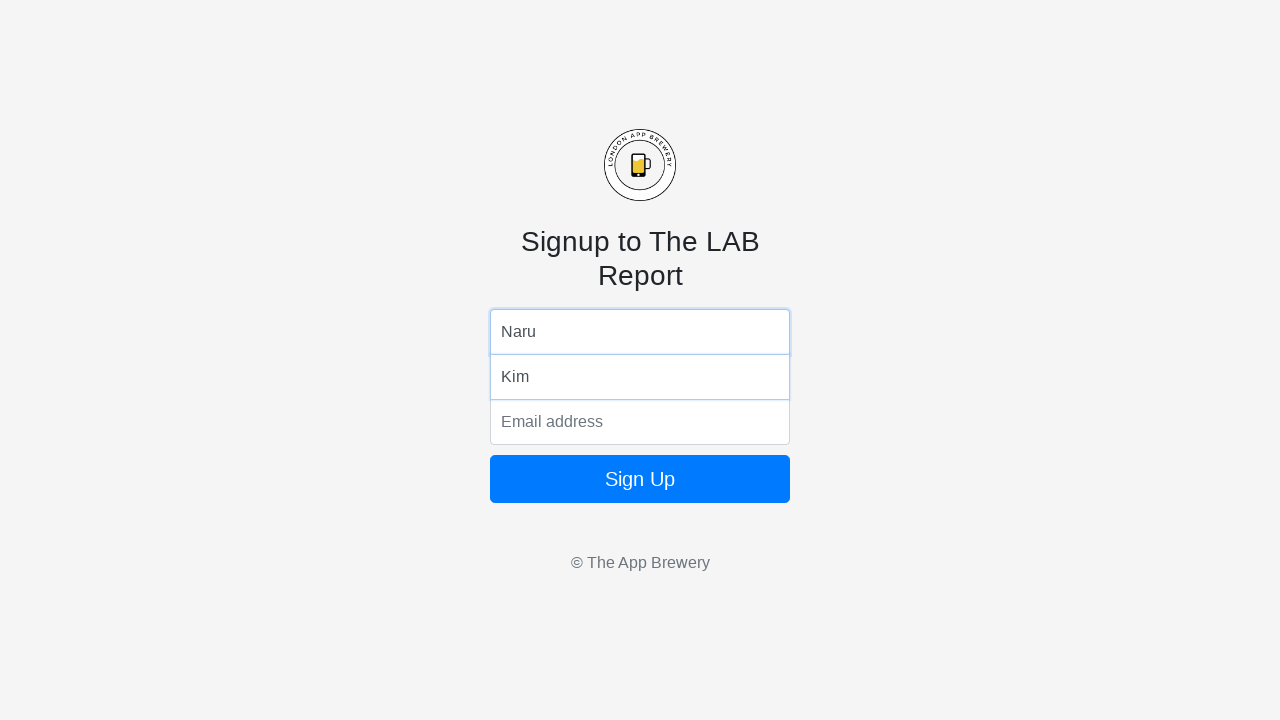

Filled email field with 'wolfthestrider@naver.com' on input[name='email']
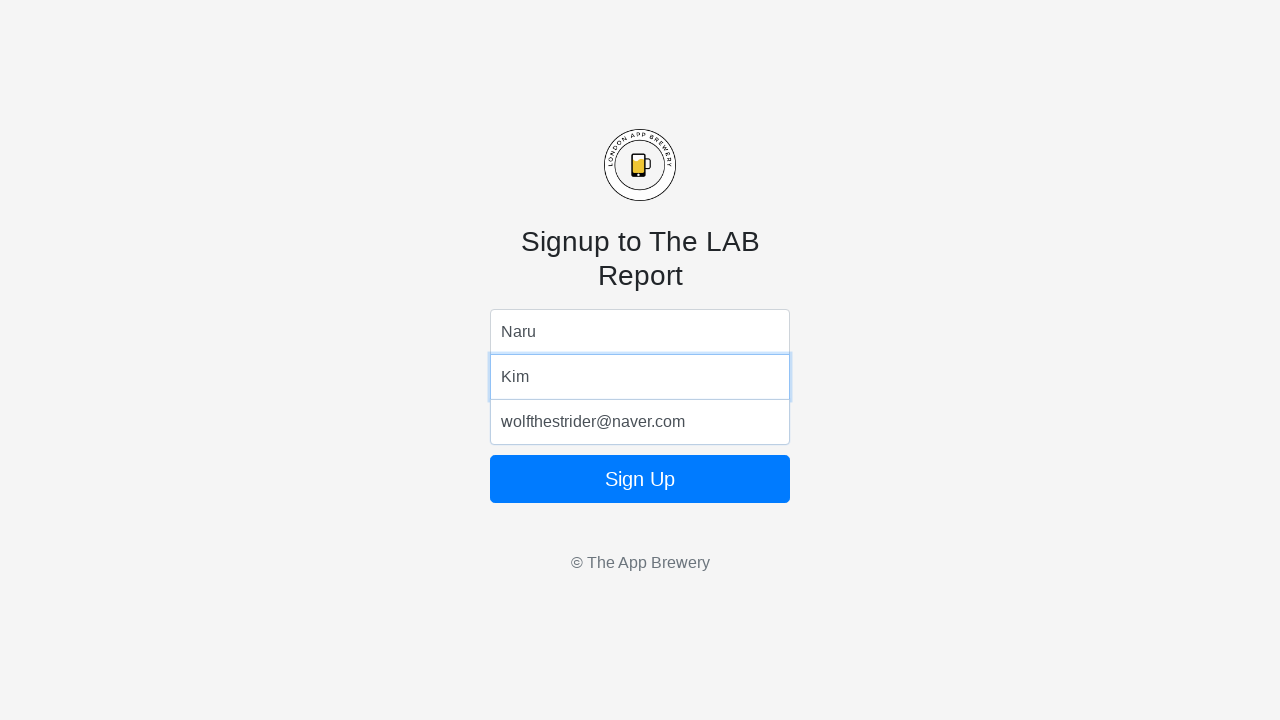

Submitted form by pressing Enter on email field on input[name='email']
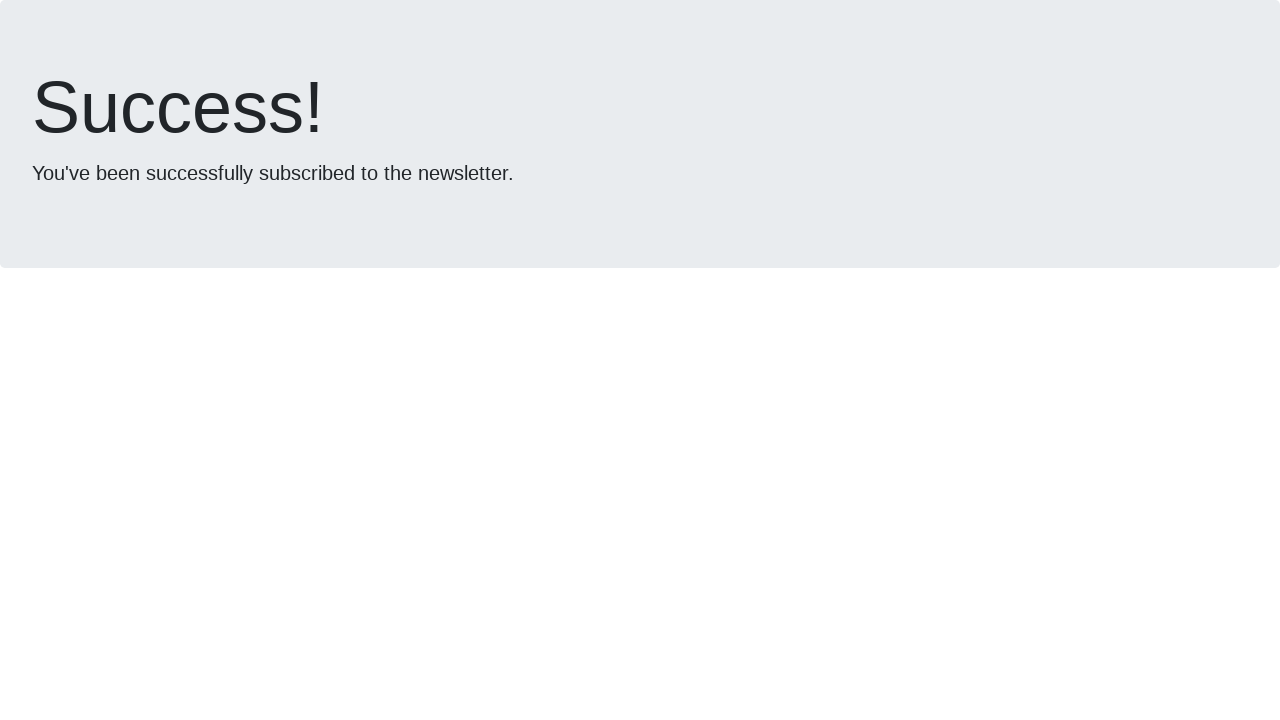

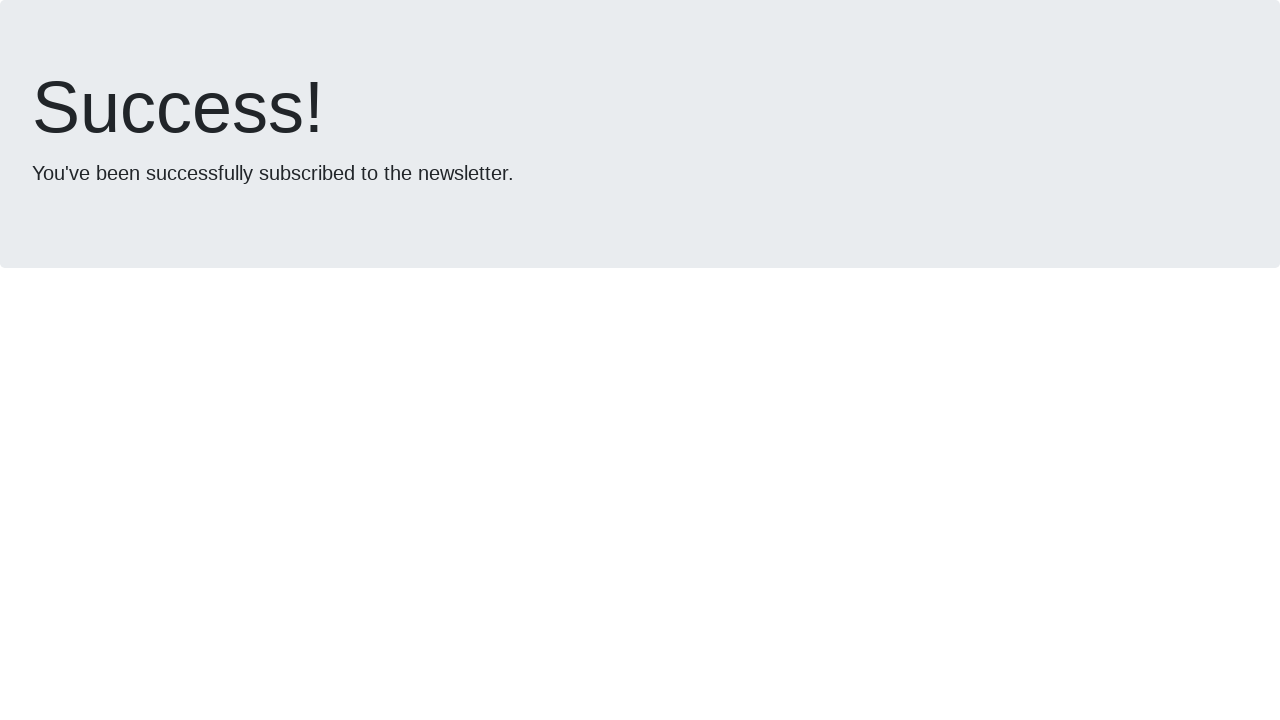